Clicks a timer alert button and immediately tries to accept an alert to test exception handling

Starting URL: https://demoqa.com/alerts

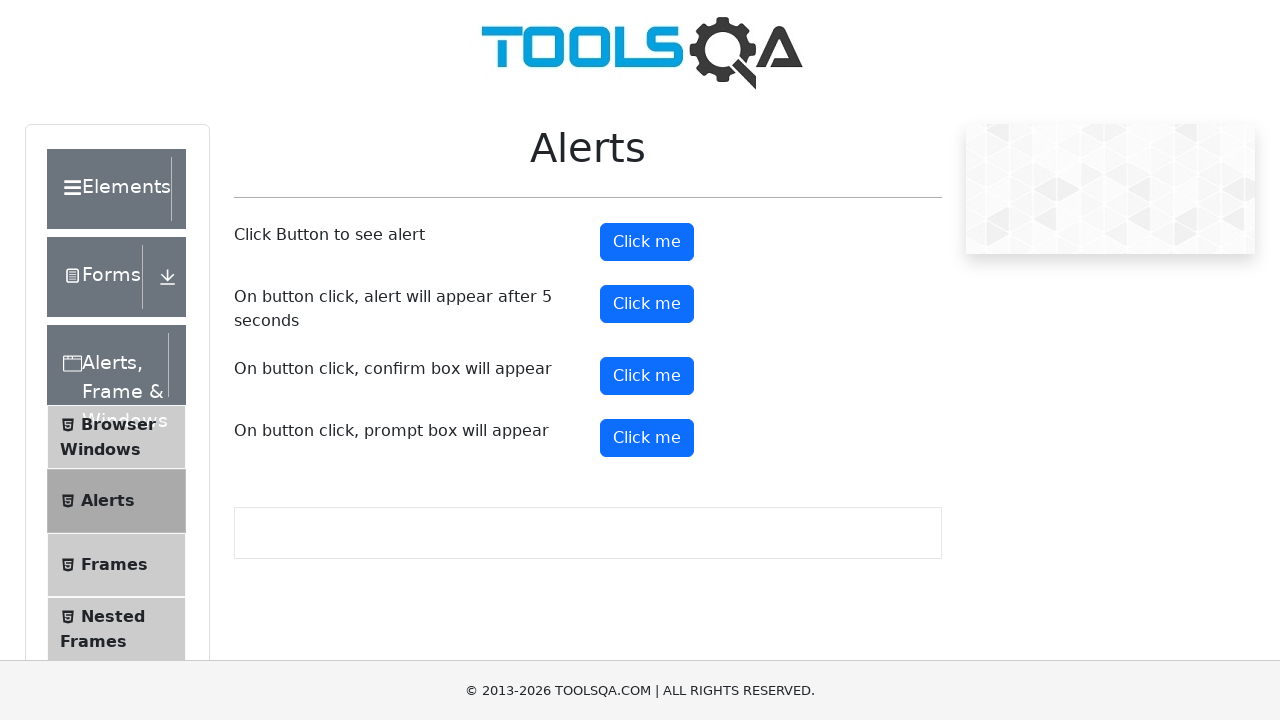

Clicked timer alert button at (647, 304) on button#timerAlertButton
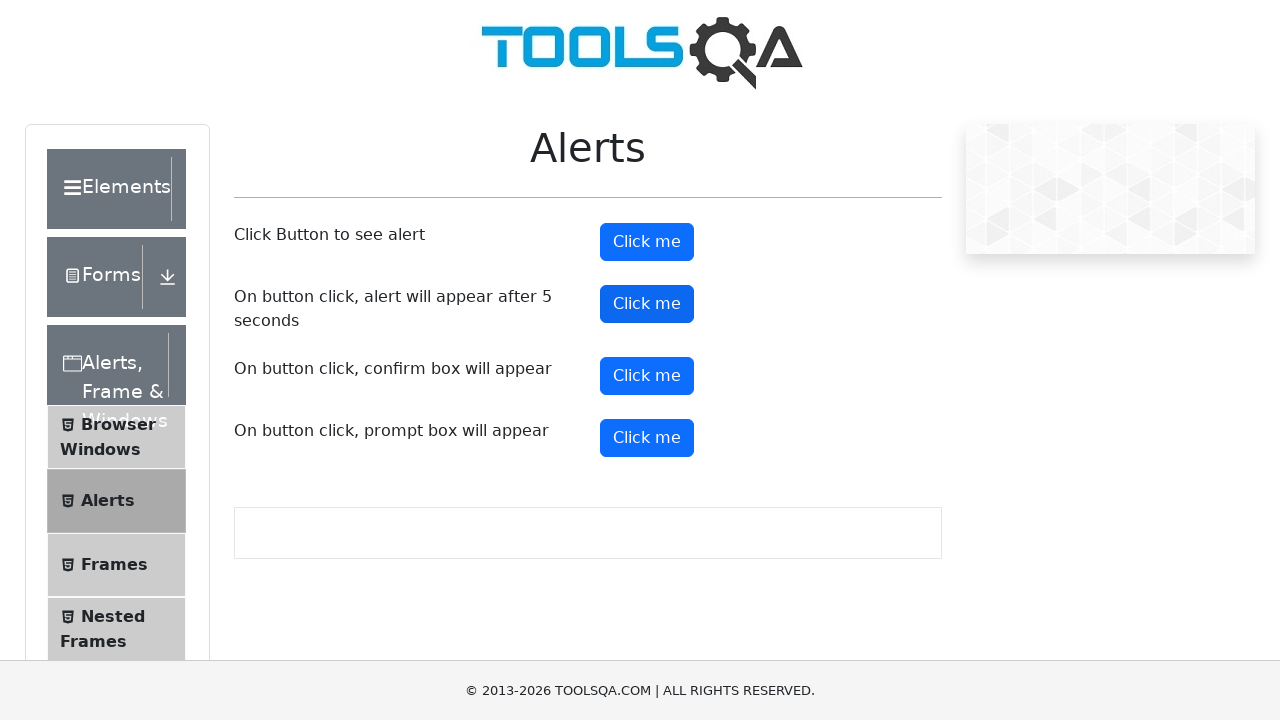

Set up dialog handler to accept alerts
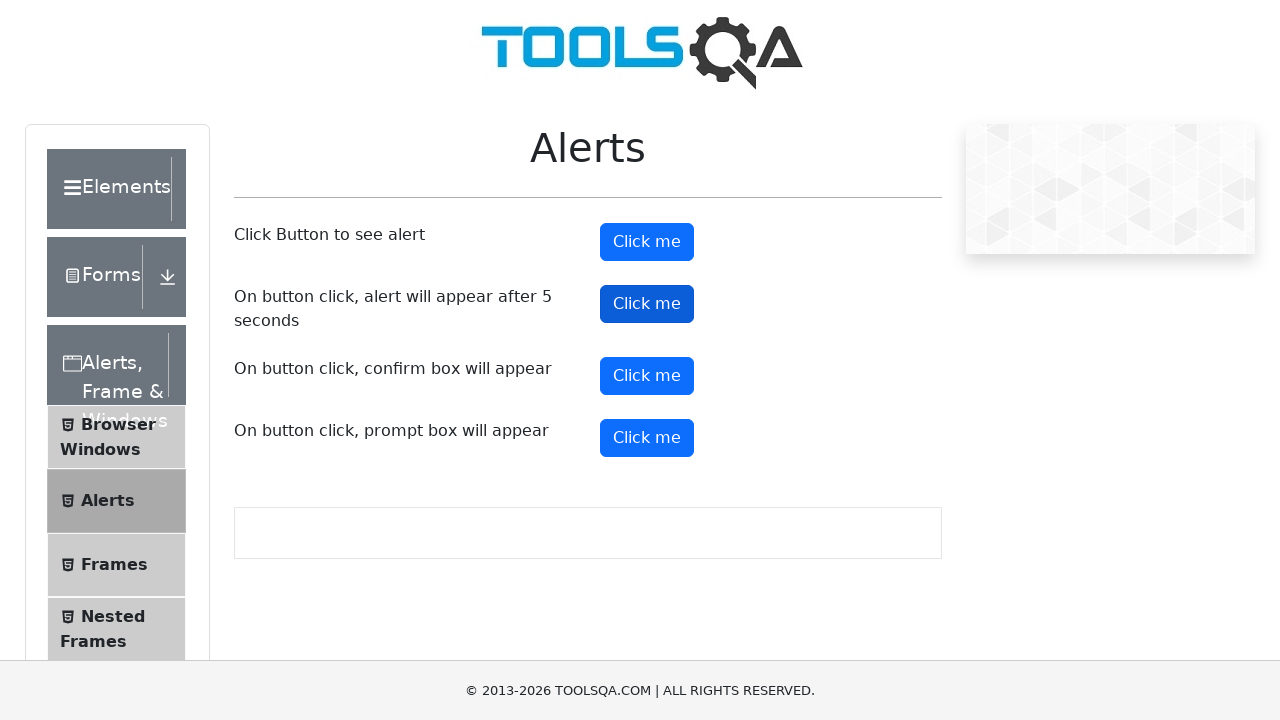

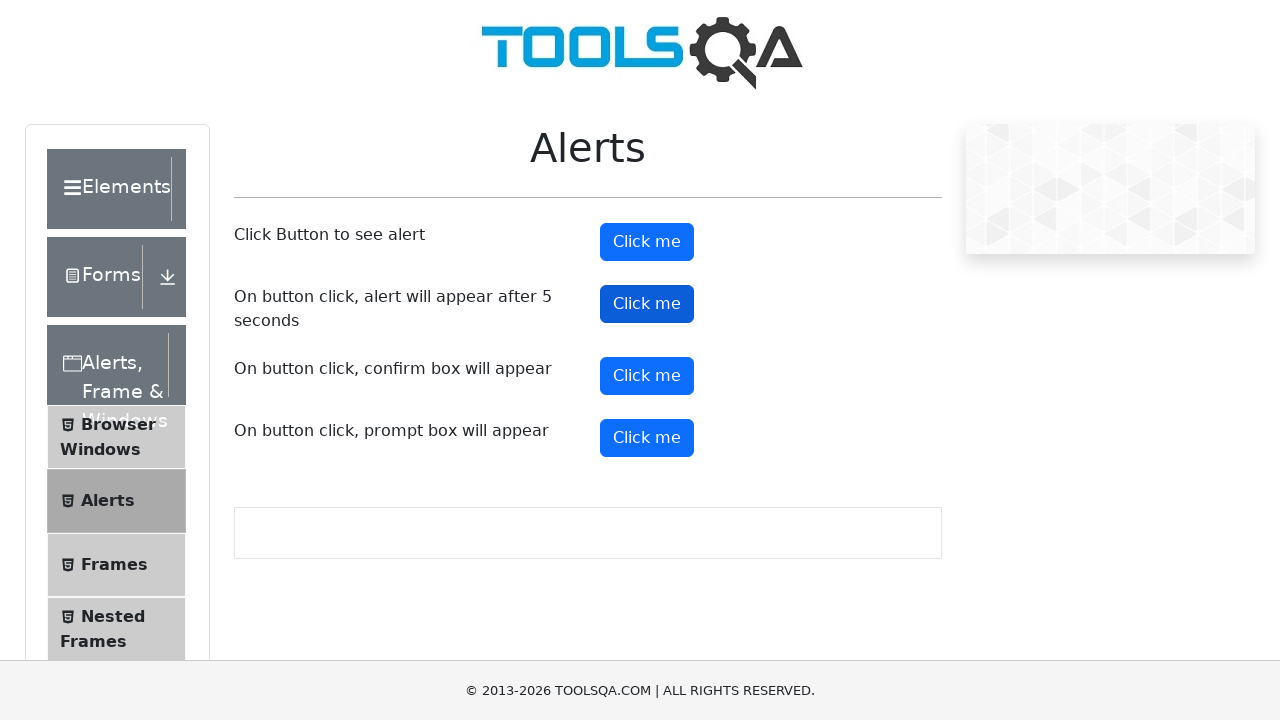